Navigates to LIC India website, clicks on Agents Portal link, and handles the resulting alert

Starting URL: https://licindia.in/

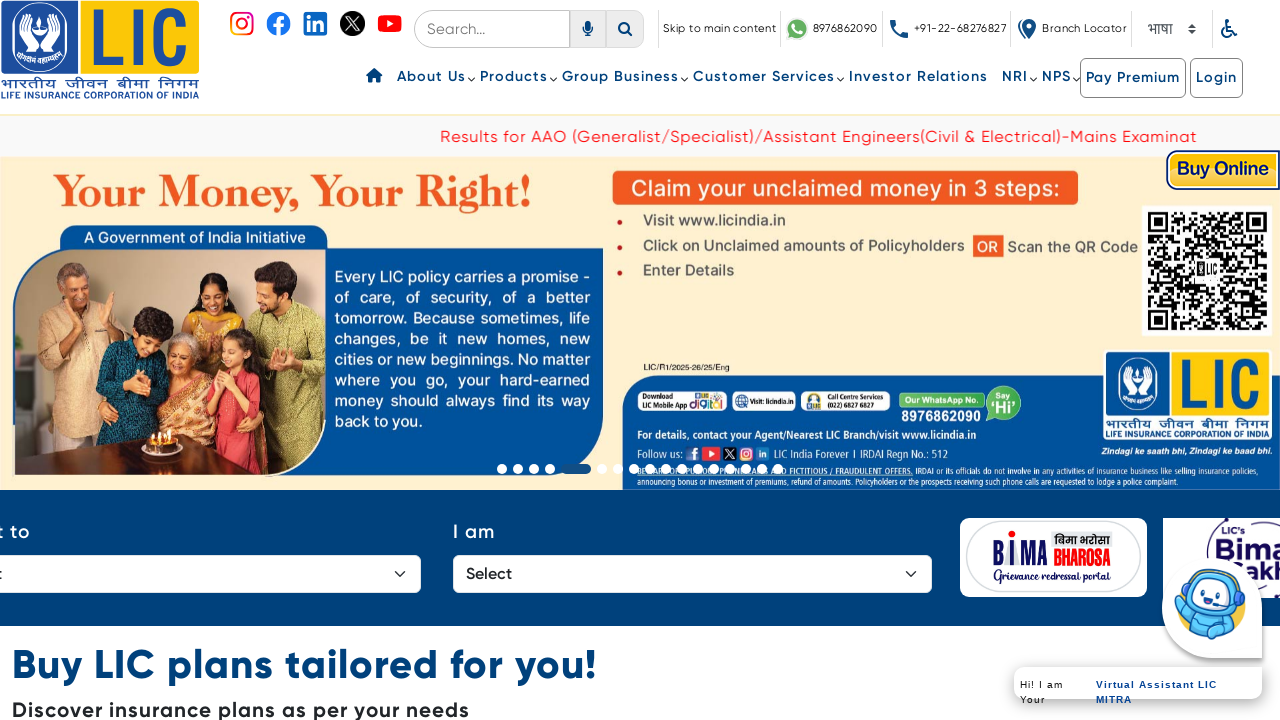

Set up alert dialog handler to auto-accept alerts
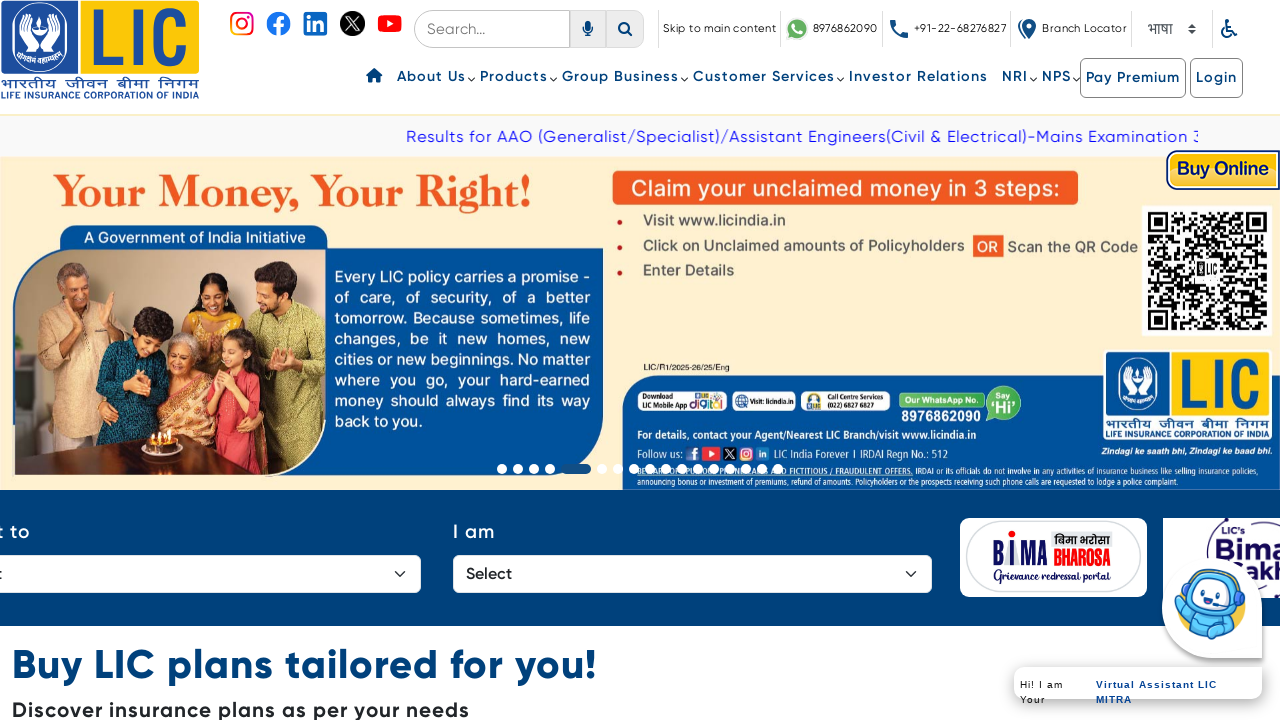

Retry attempt failed, waiting before next retry on a:text('Agents Portal')
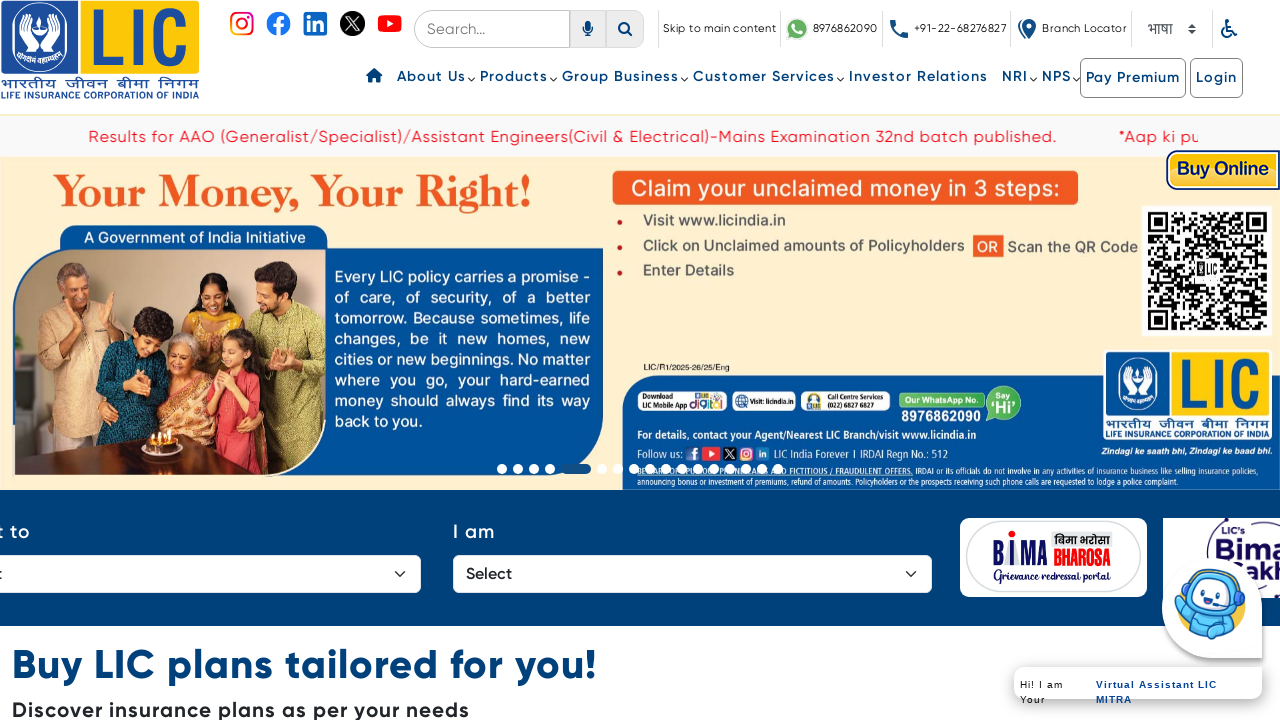

Retry attempt failed, waiting before next retry on a:text('Agents Portal')
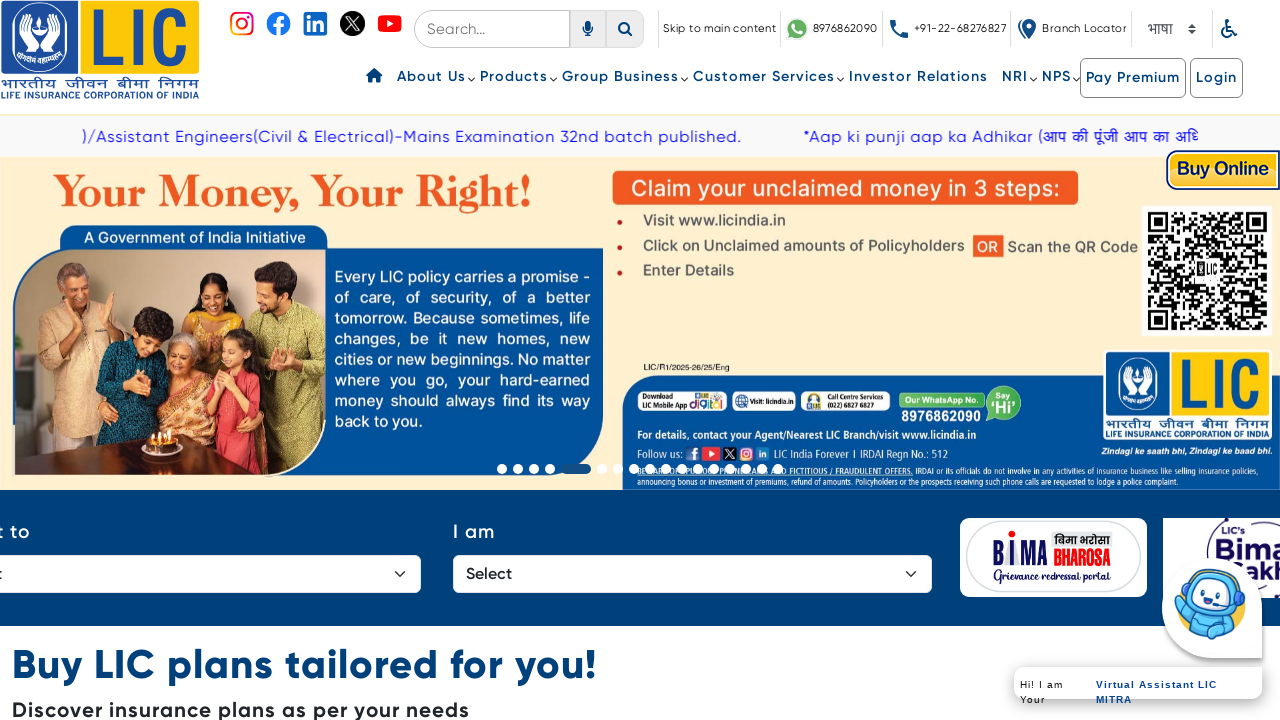

Retry attempt failed, waiting before next retry on a:text('Agents Portal')
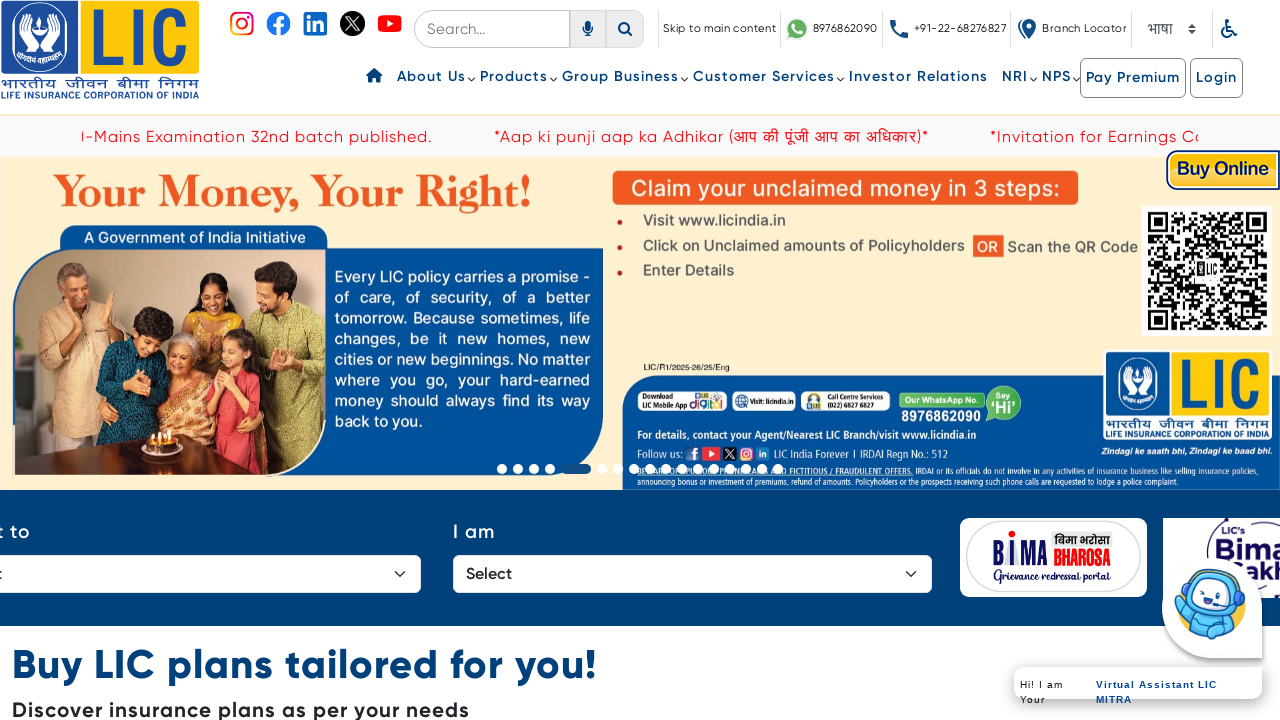

Retry attempt failed, waiting before next retry on a:text('Agents Portal')
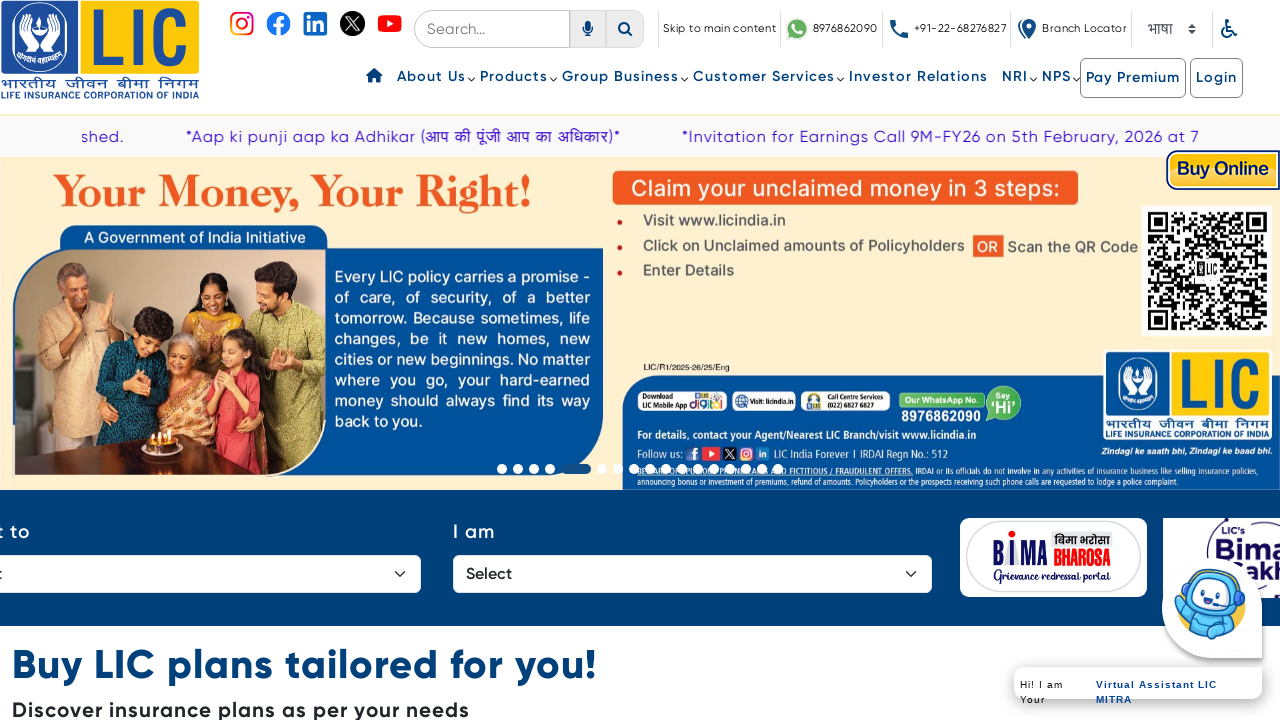

Retry attempt failed, waiting before next retry on a:text('Agents Portal')
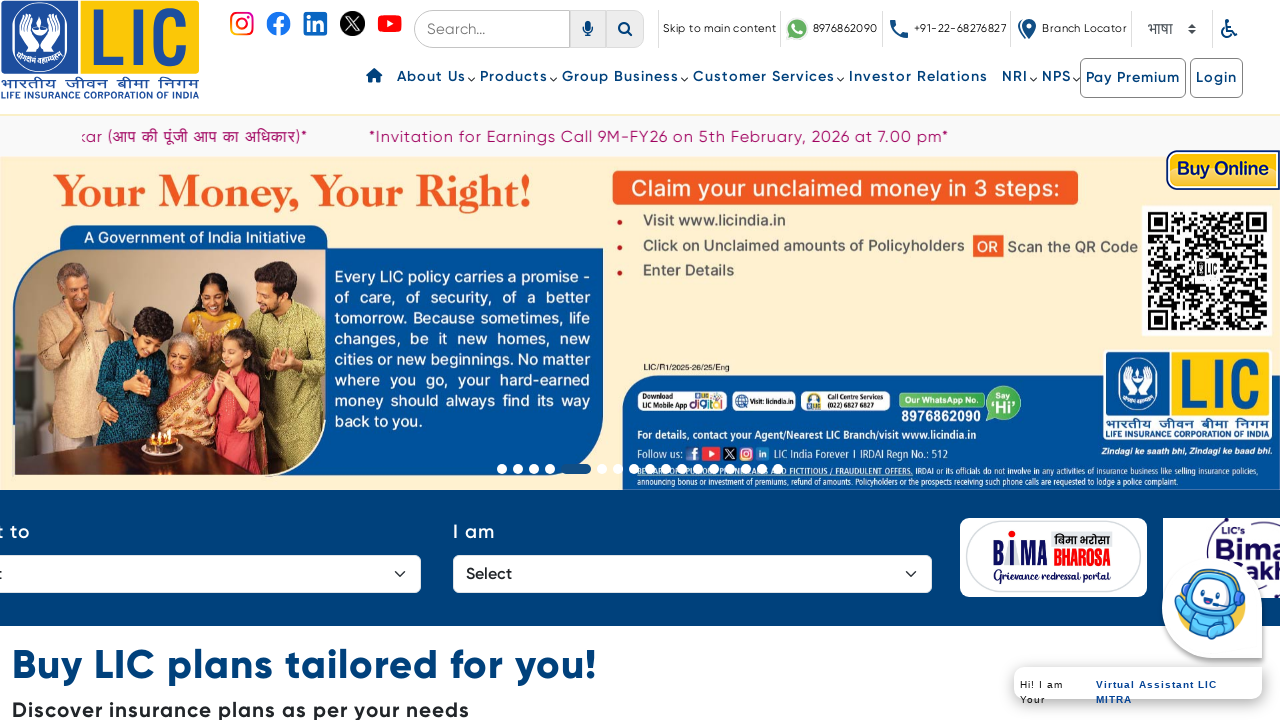

Waited for alert to be handled
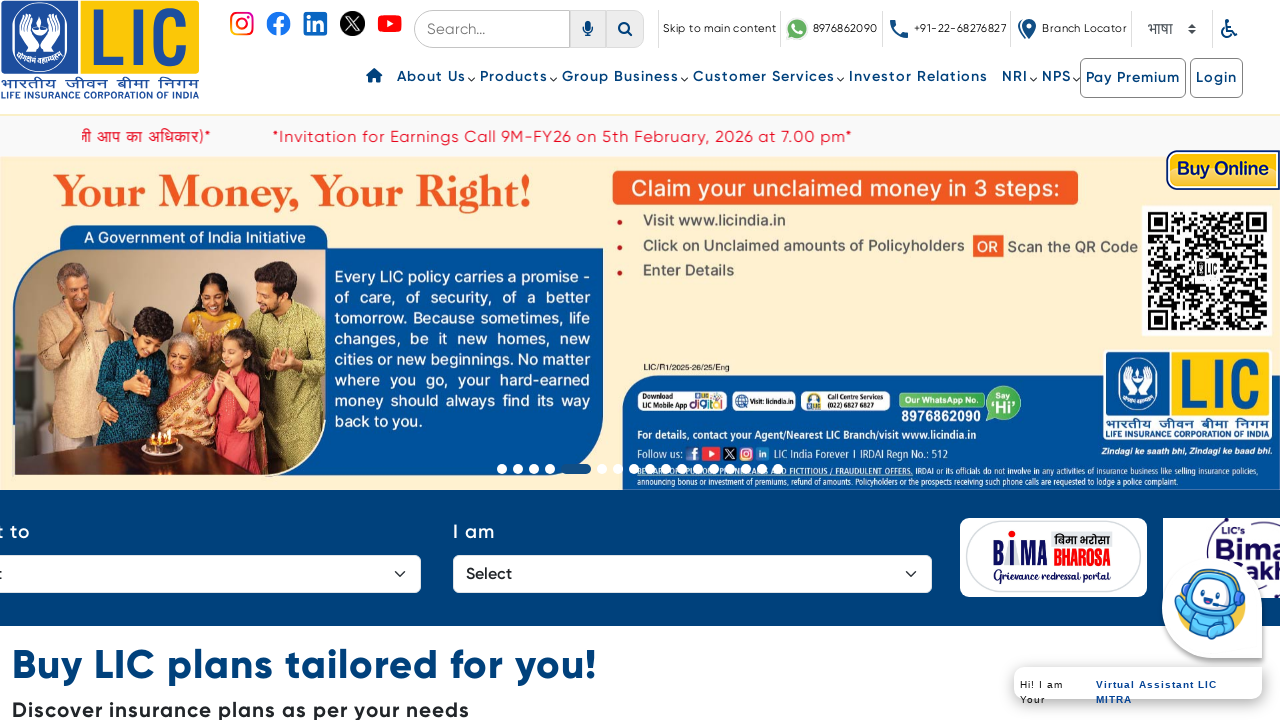

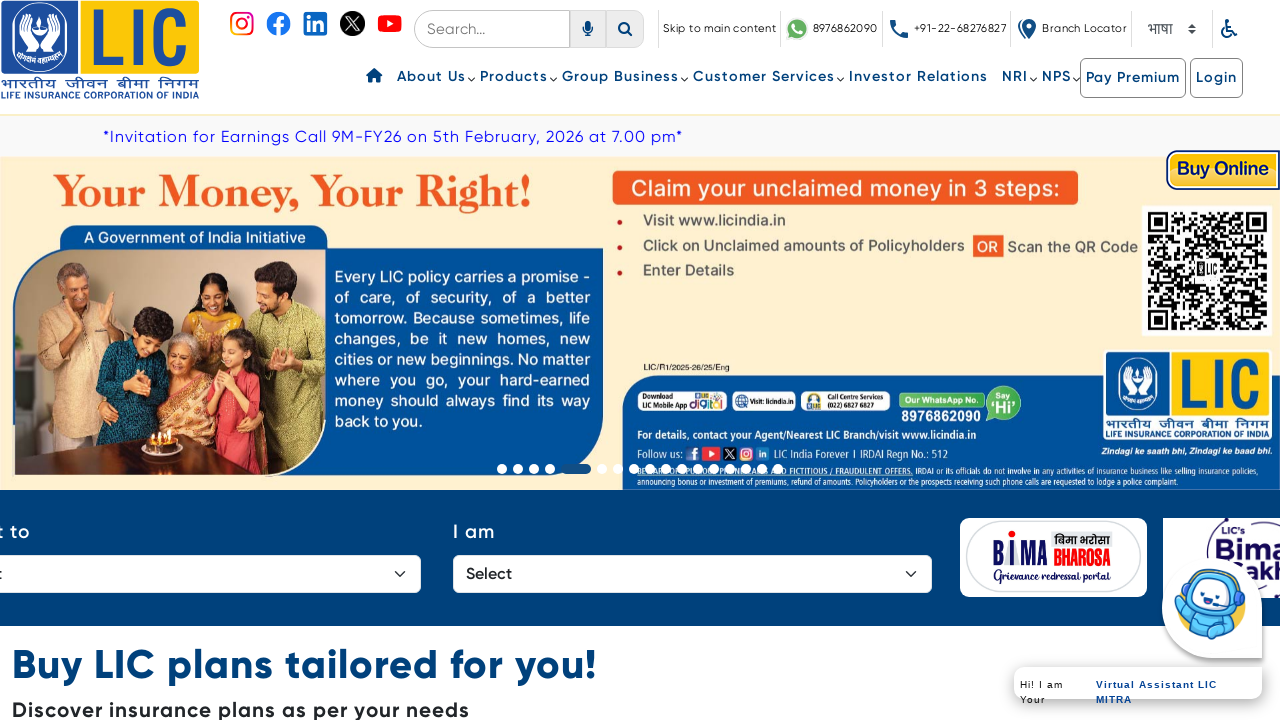